Tests page scrolling functionality by scrolling the window down and then scrolling within a specific table element with fixed header.

Starting URL: https://rahulshettyacademy.com/AutomationPractice/

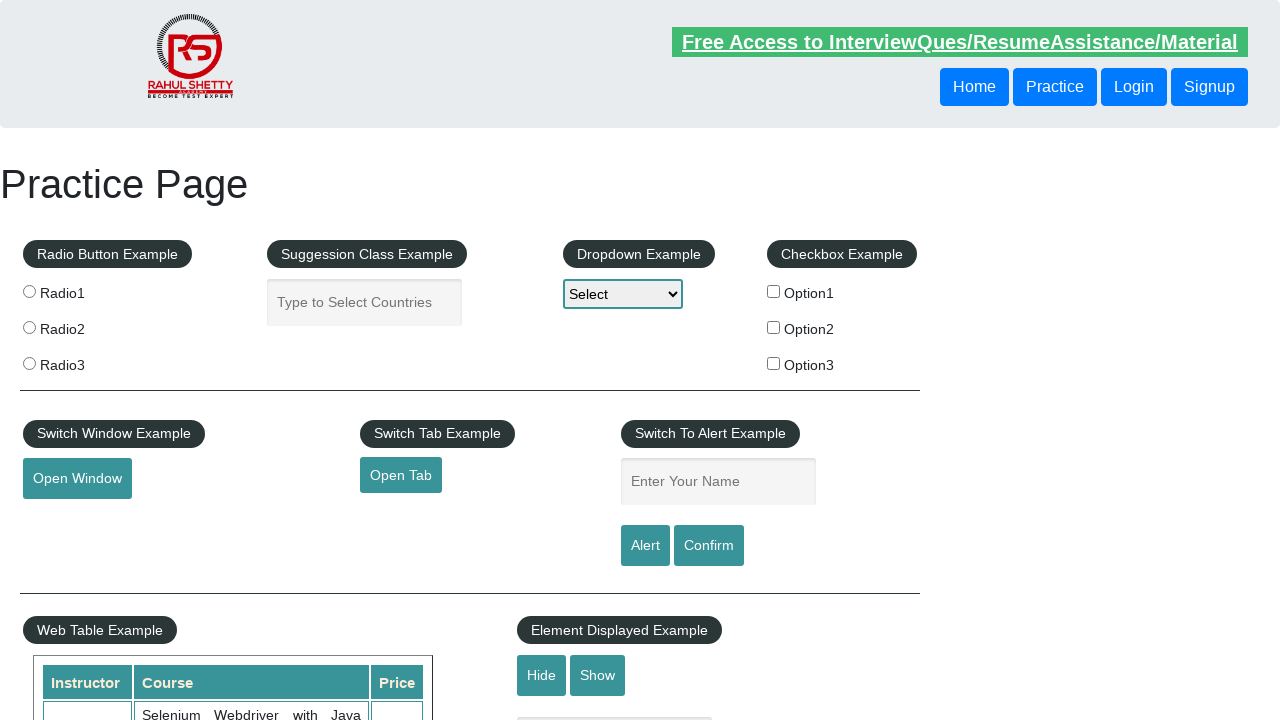

Scrolled window down by 500 pixels
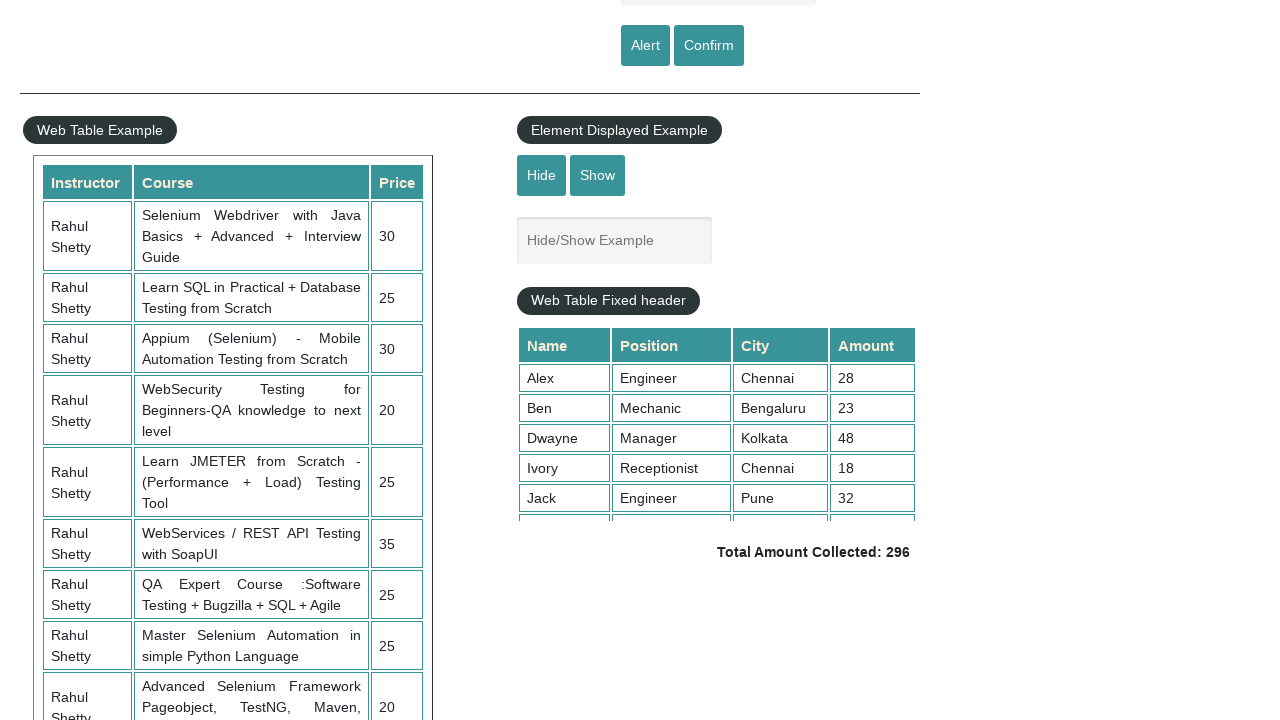

Scrolled table with fixed header down by 5000 pixels
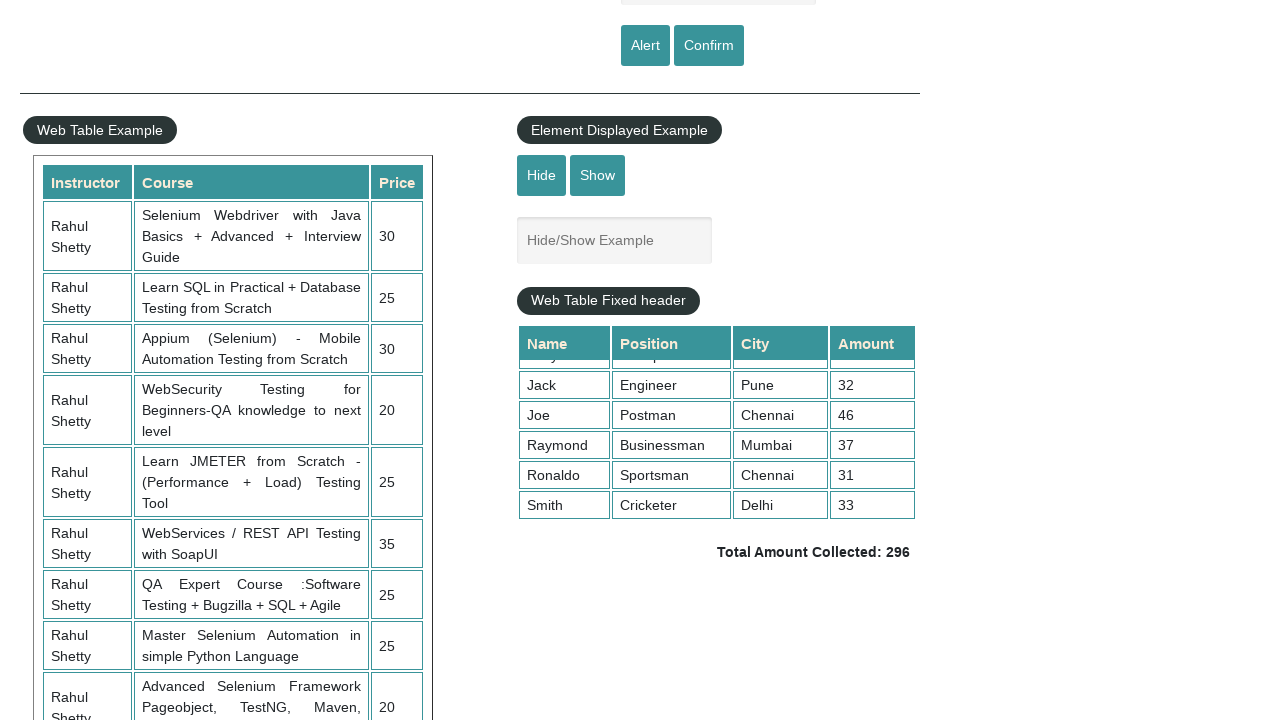

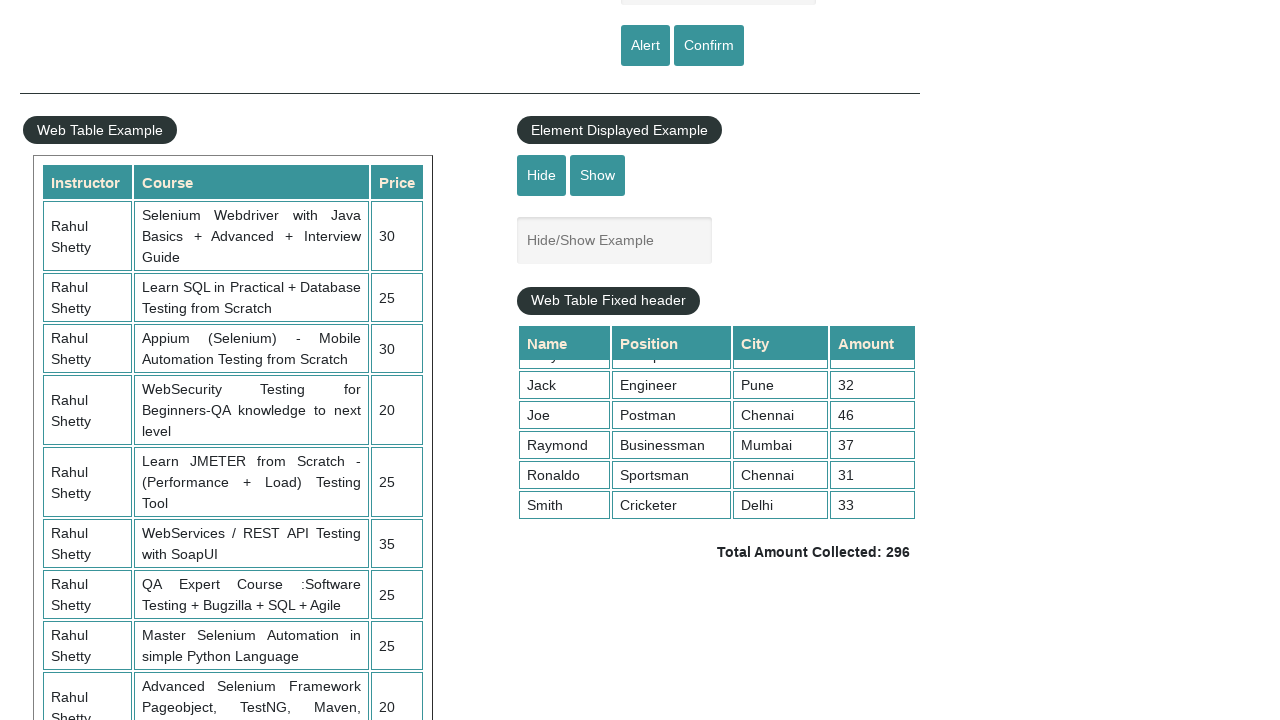